Tests a web form submission by entering text into a text box and clicking the submit button, then verifies the success message

Starting URL: https://www.selenium.dev/selenium/web/web-form.html

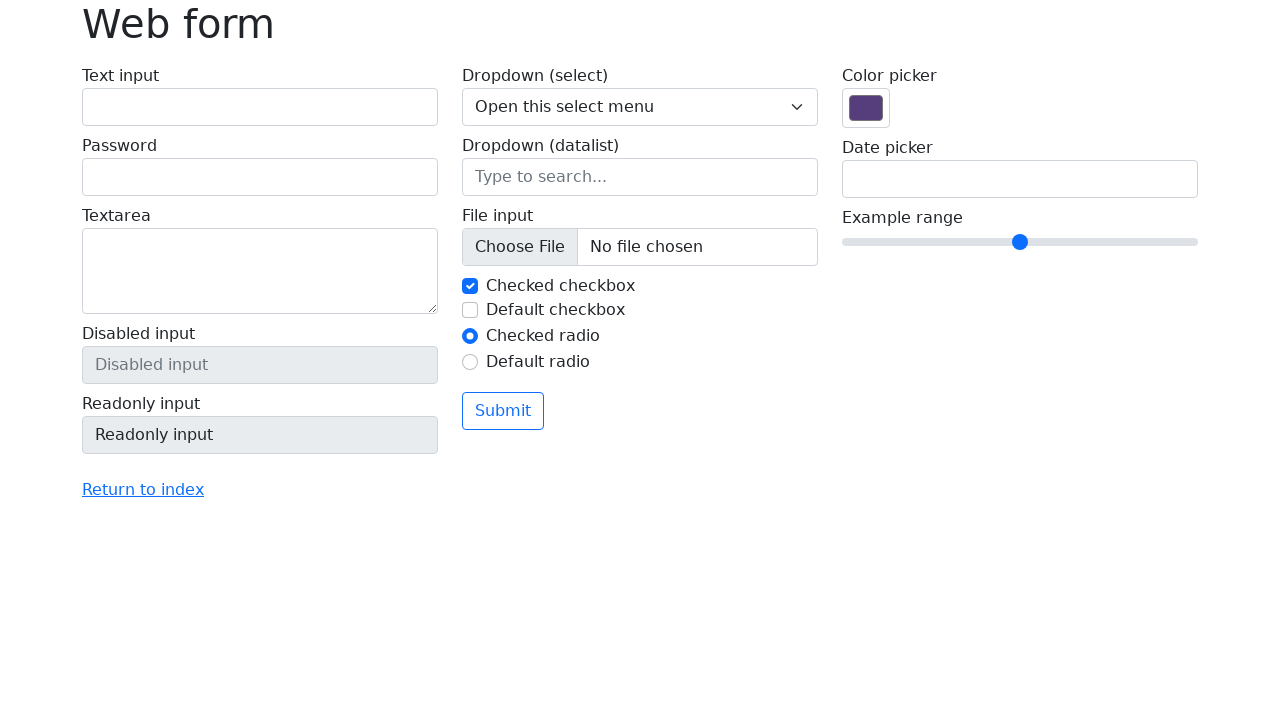

Filled text box with 'Selenium' on #my-text-id
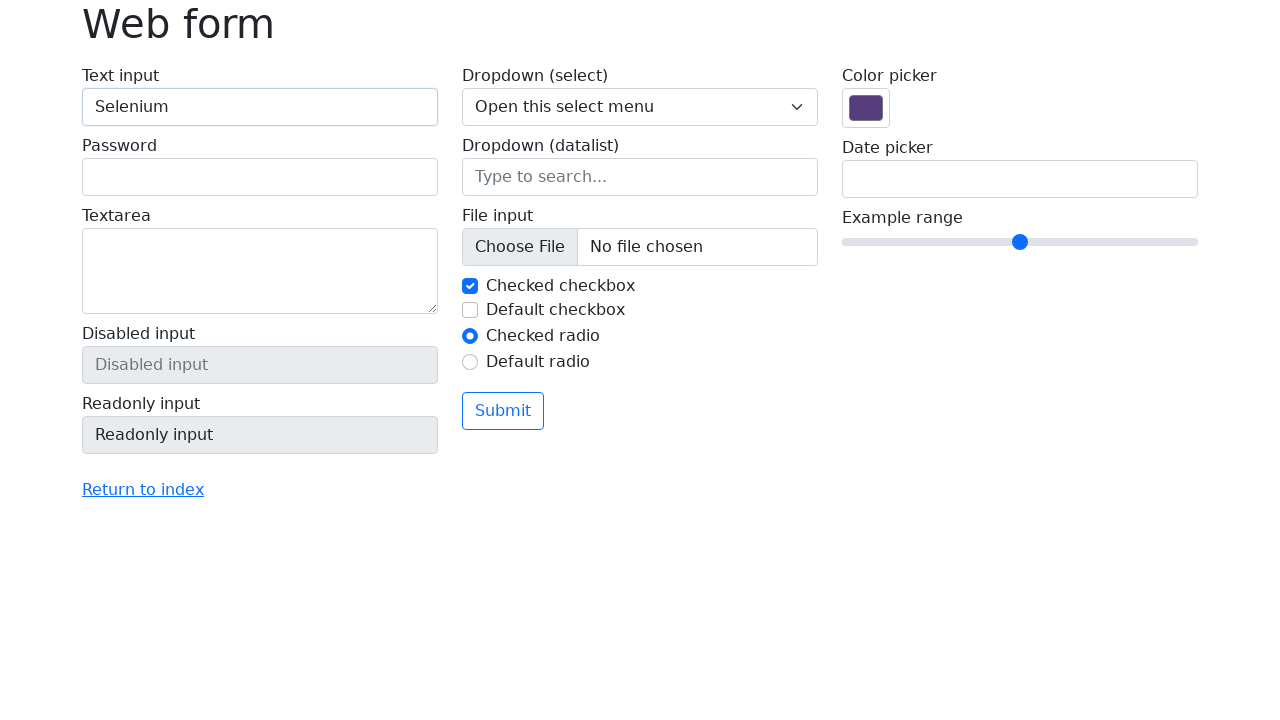

Clicked submit button at (503, 411) on button
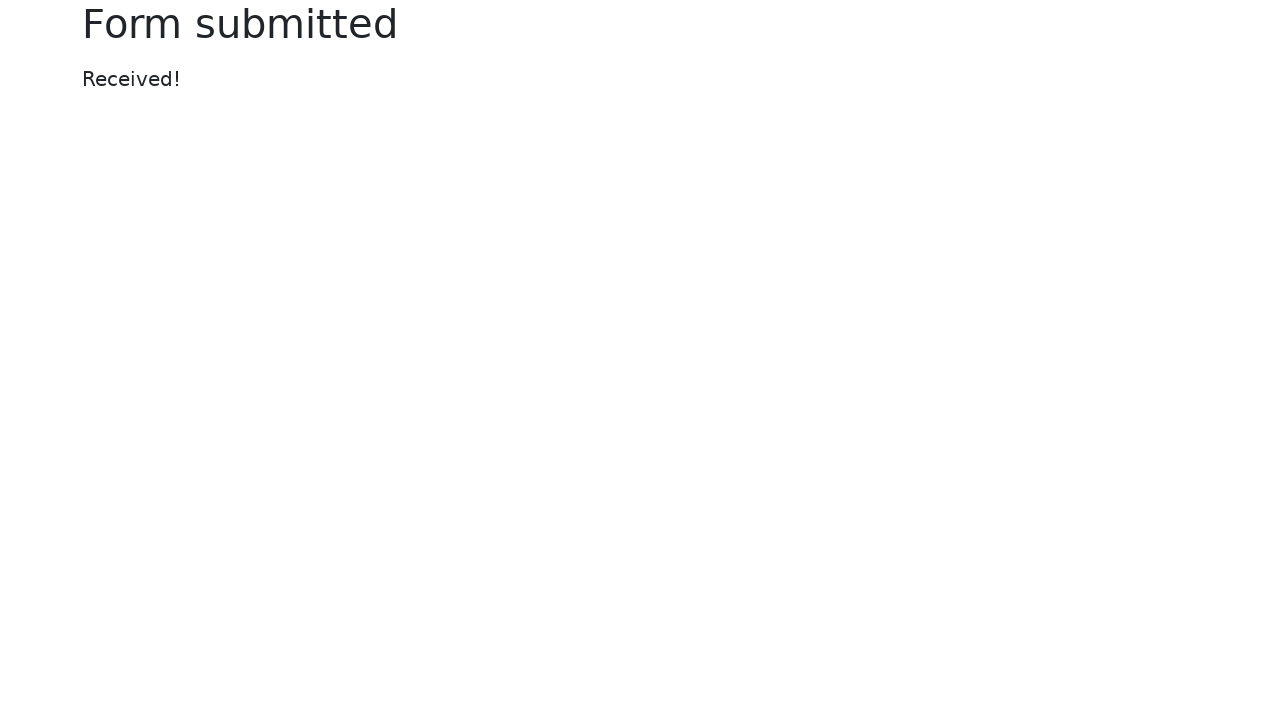

Success message appeared
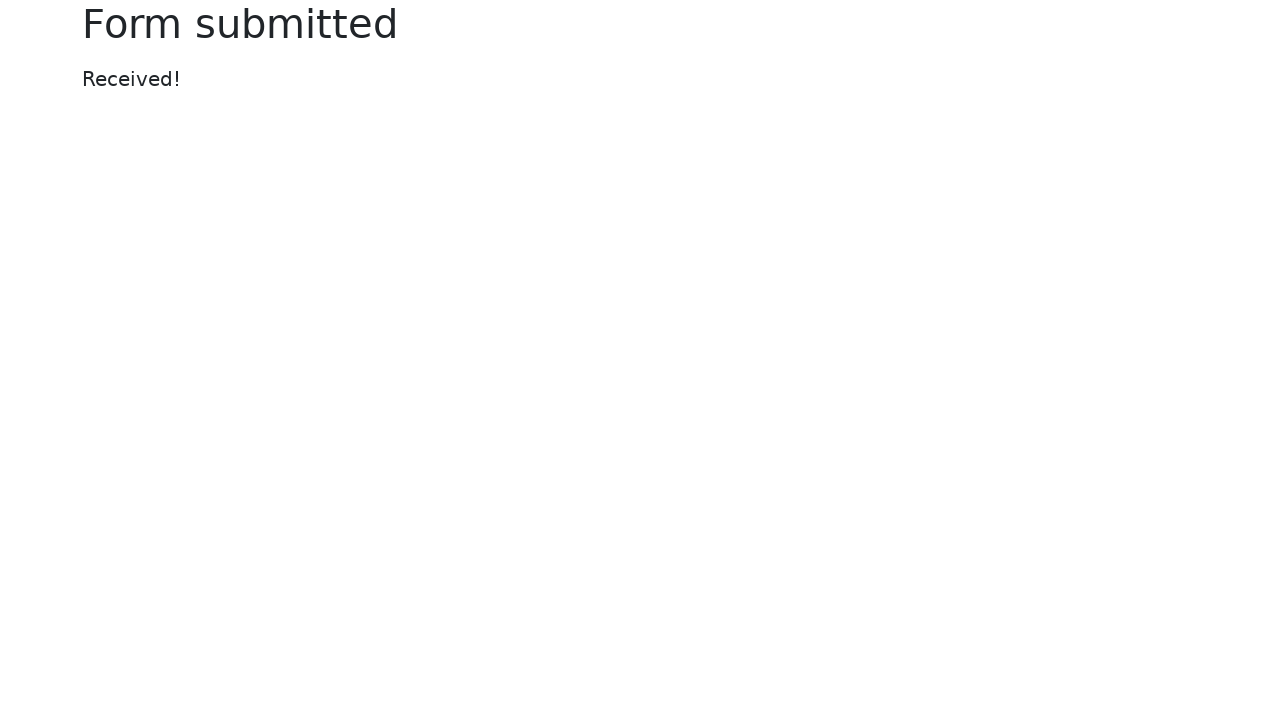

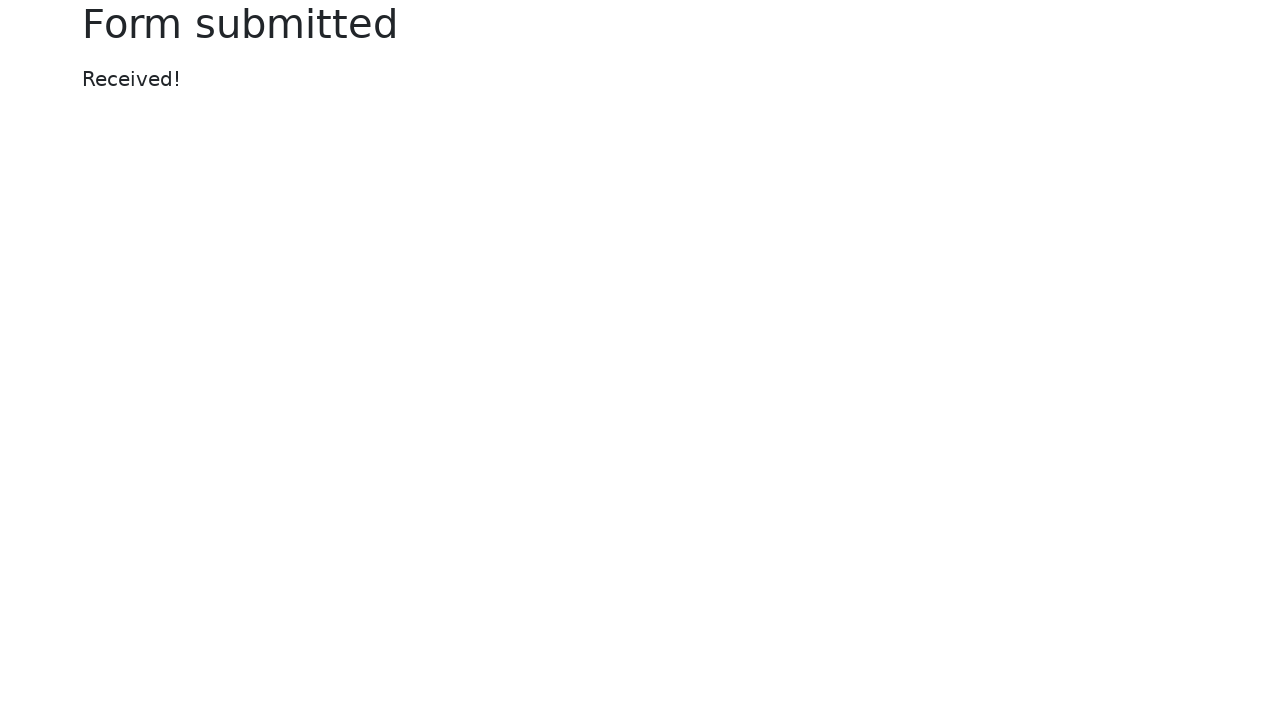